Tests that the web app loads and functions correctly under throttled network conditions simulating slower internet speeds.

Starting URL: https://tg-motivation-bot-front.vercel.app/

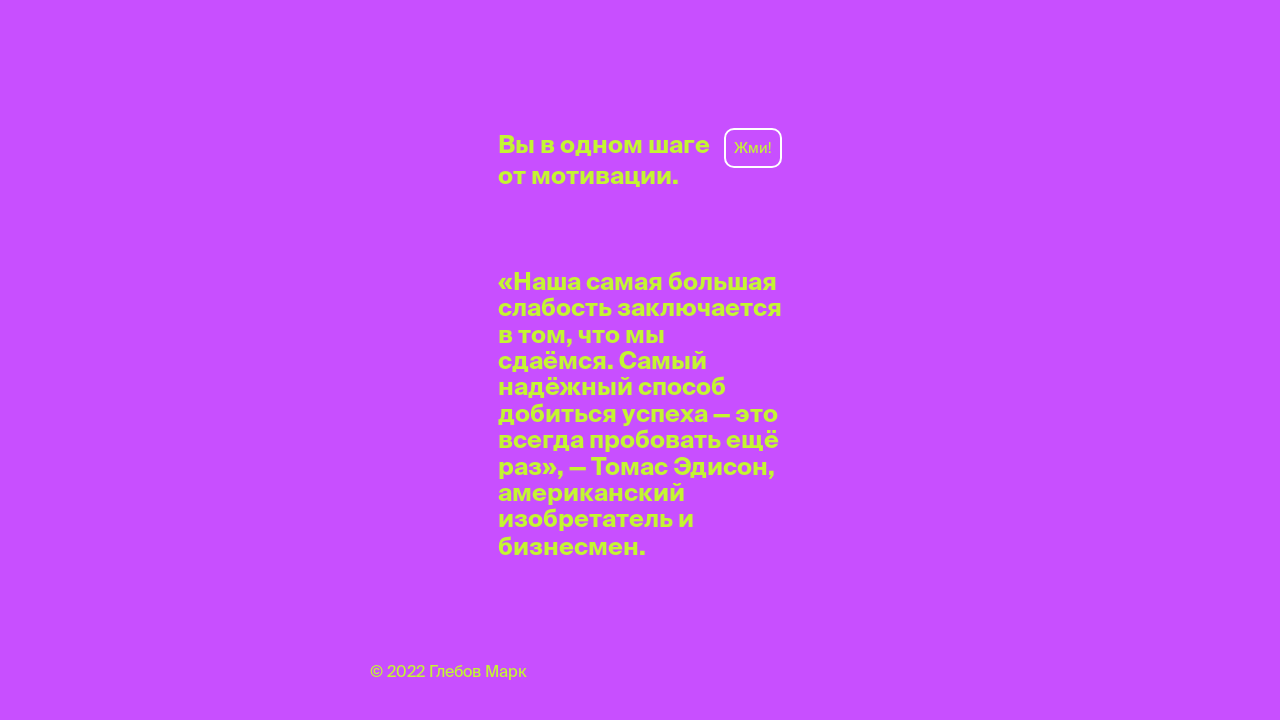

Created CDP session for network throttling control
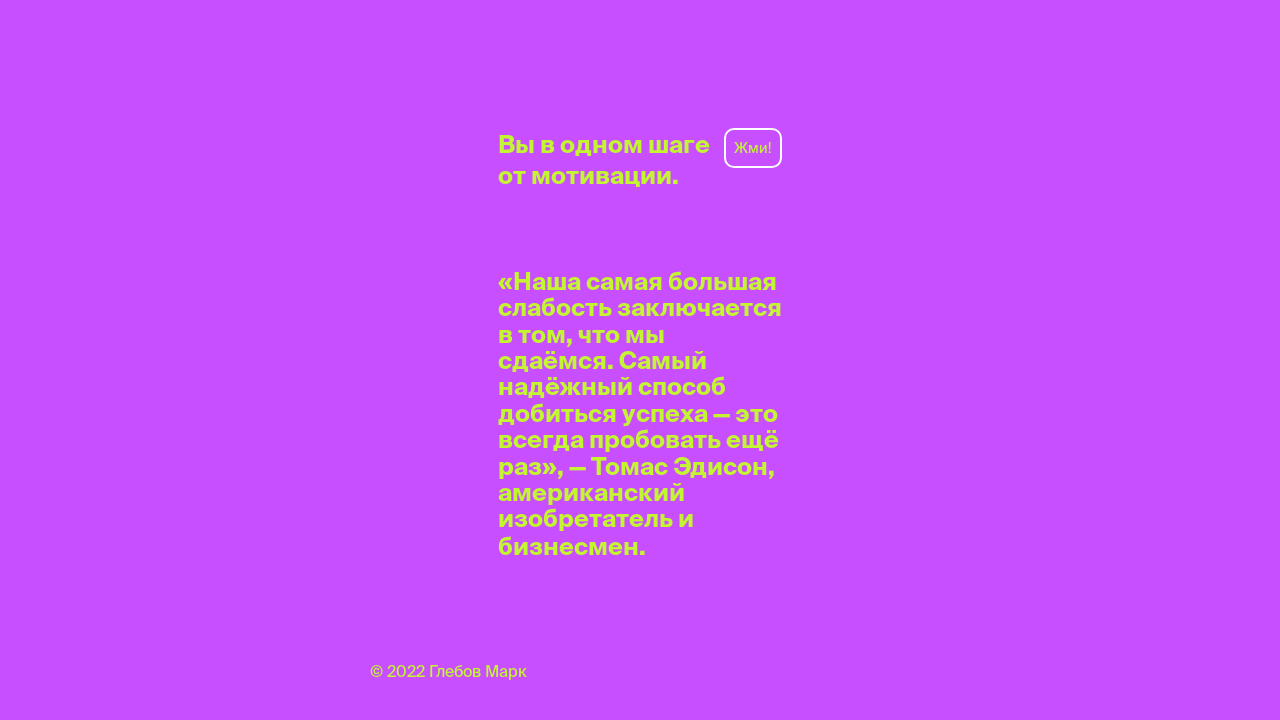

Enabled Network domain via CDP
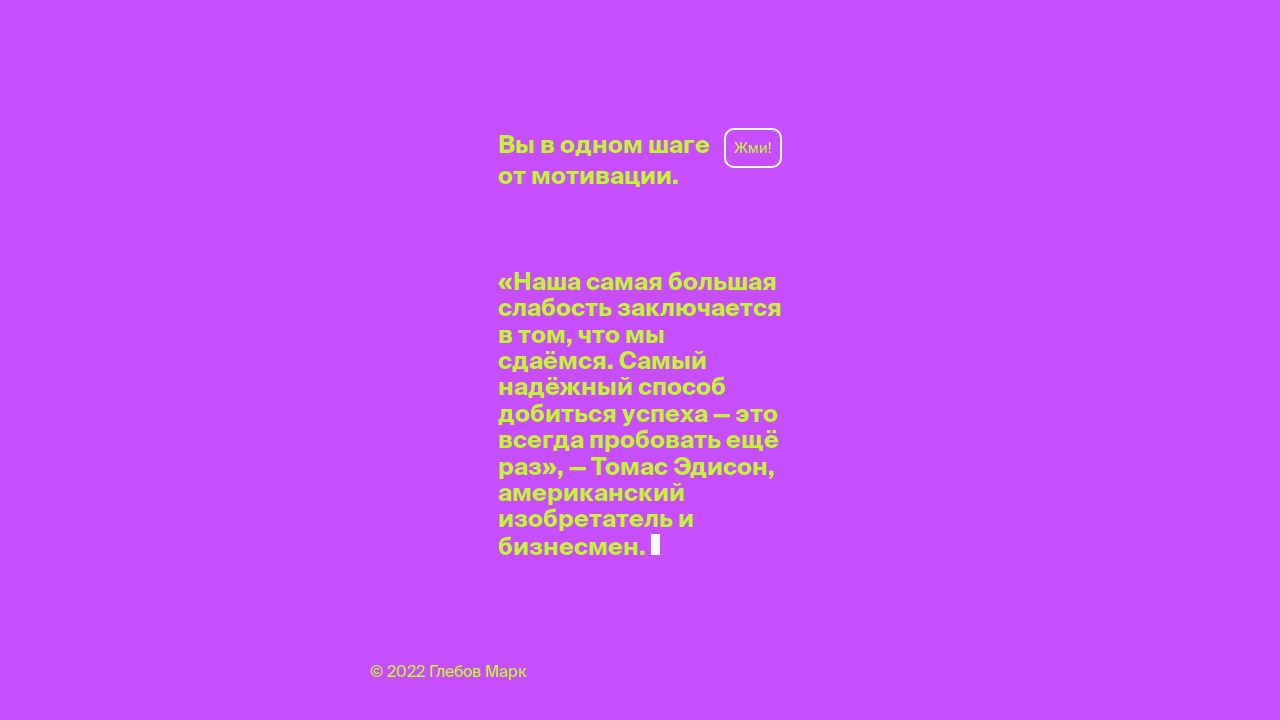

Applied network throttling: 4 Mbps download, 3 Mbps upload, 2000ms latency
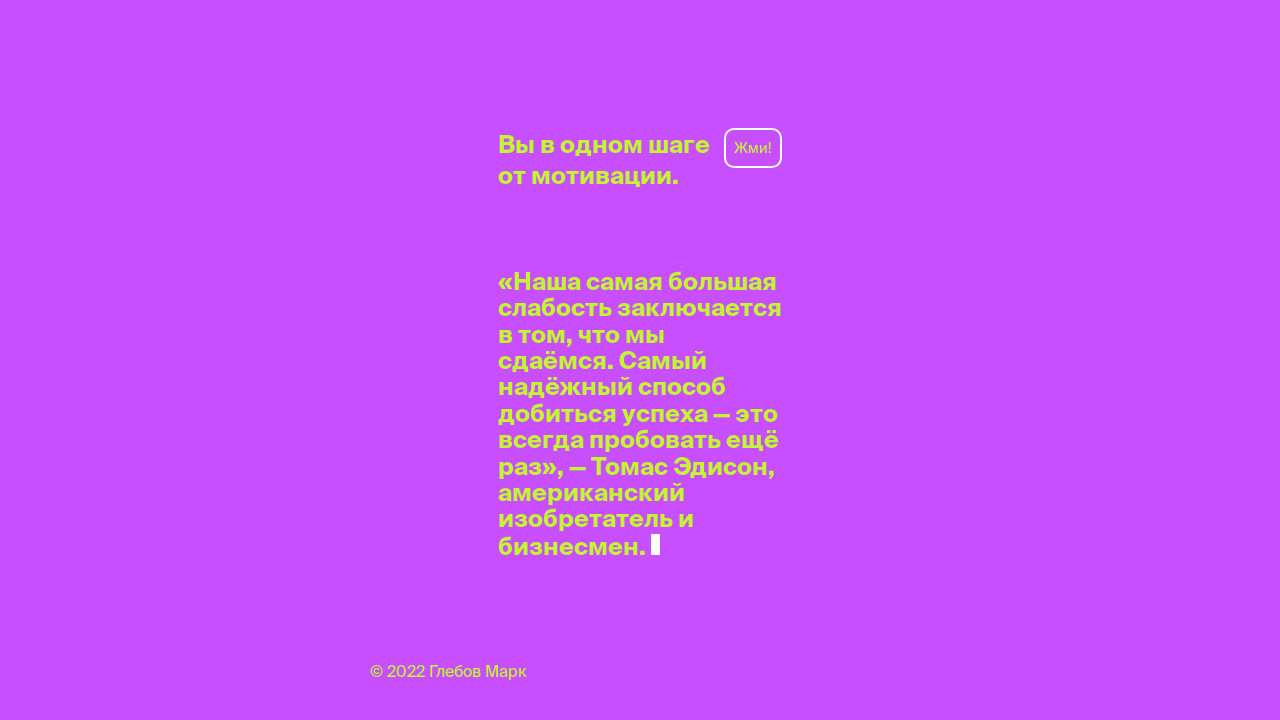

Reloaded page under throttled network conditions
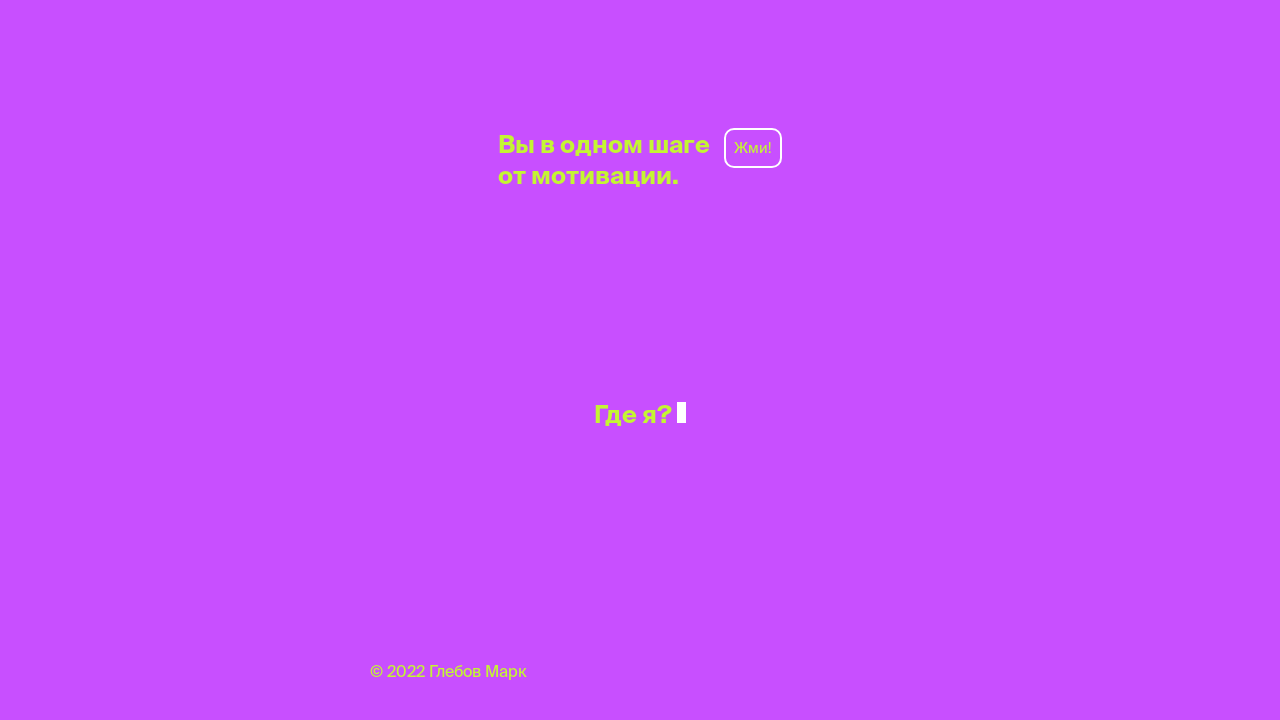

Verified motivation phrase element loaded under throttled conditions
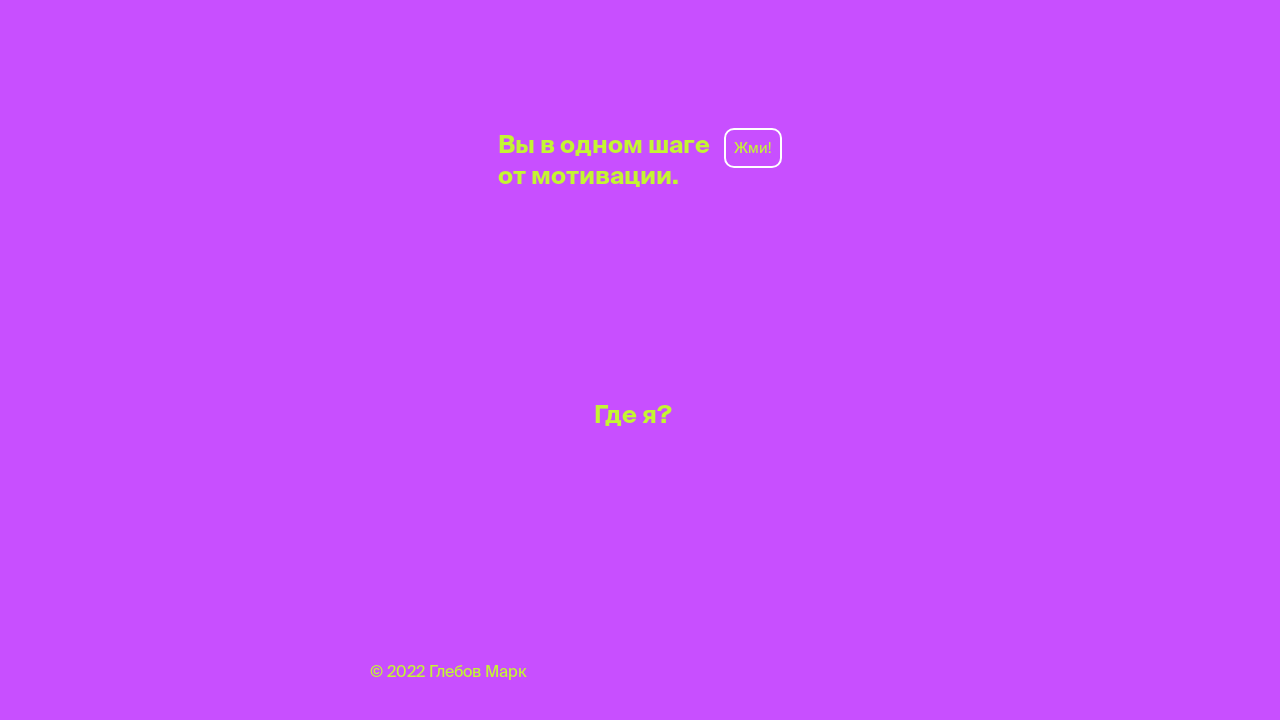

Verified button element loaded under throttled conditions
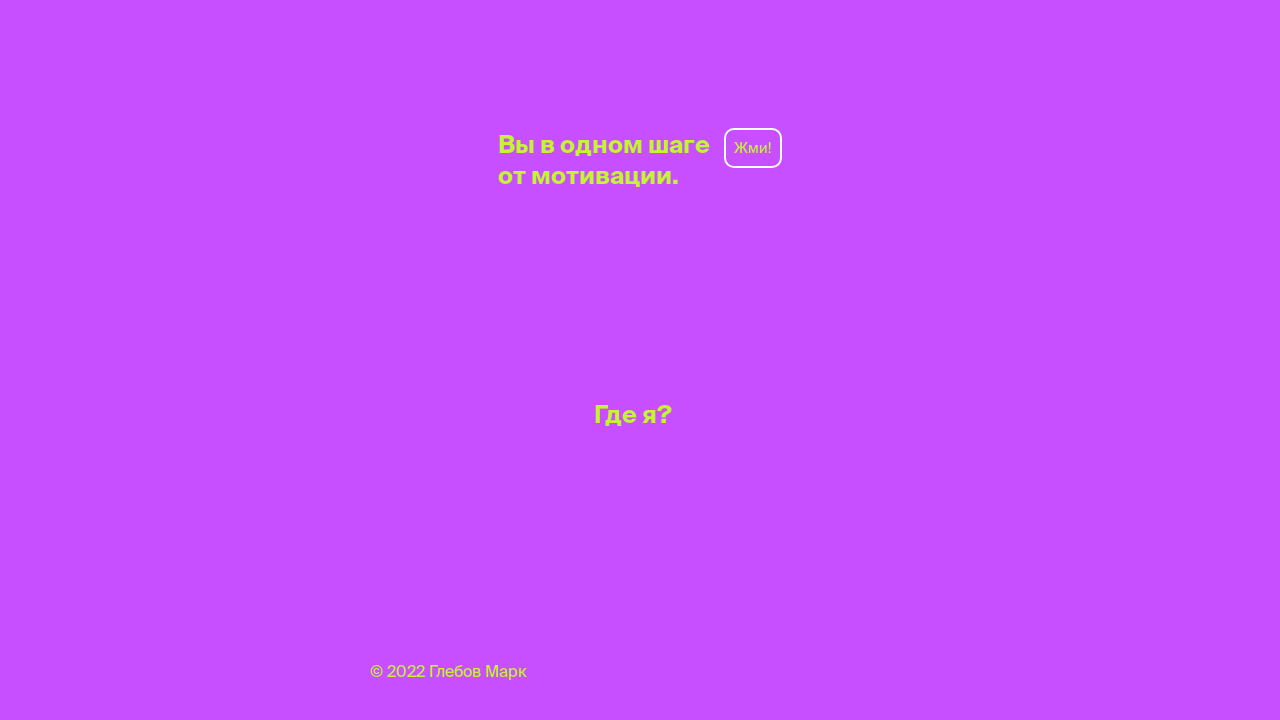

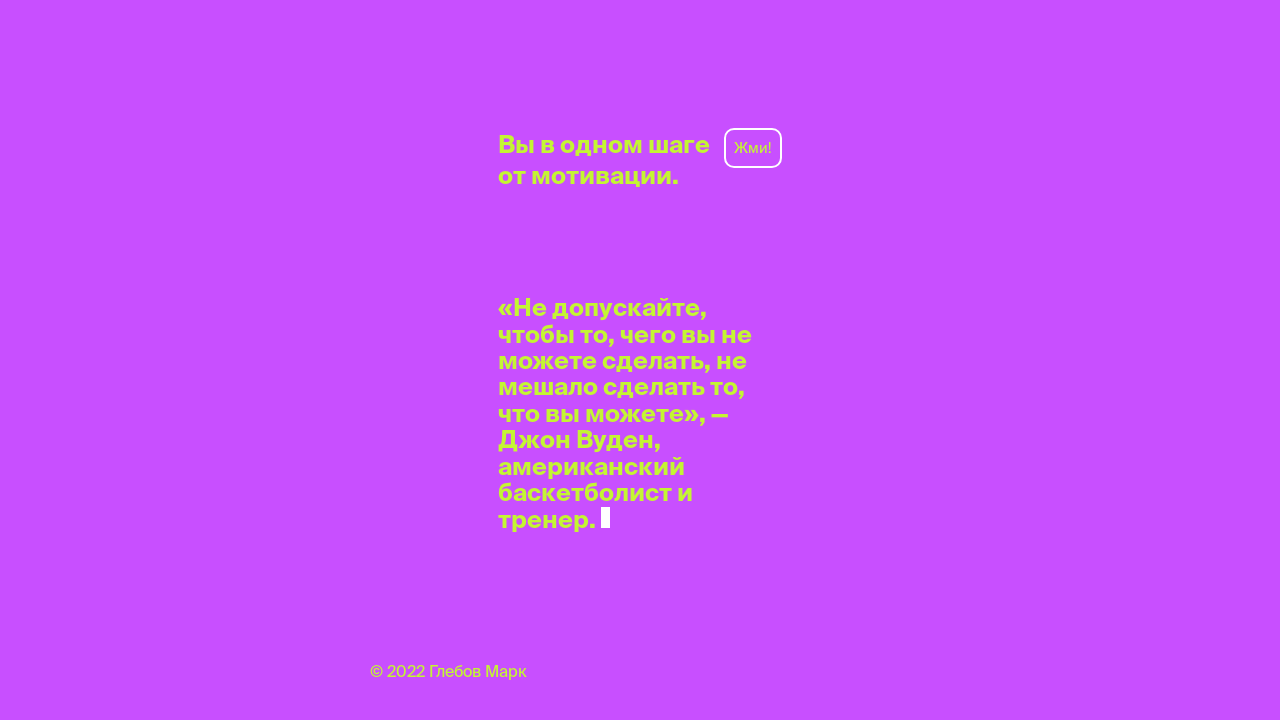